Tests table sorting and pagination functionality by searching for a specific item (Orange) across multiple pages and retrieving its price

Starting URL: https://rahulshettyacademy.com/seleniumPractise/#/offers

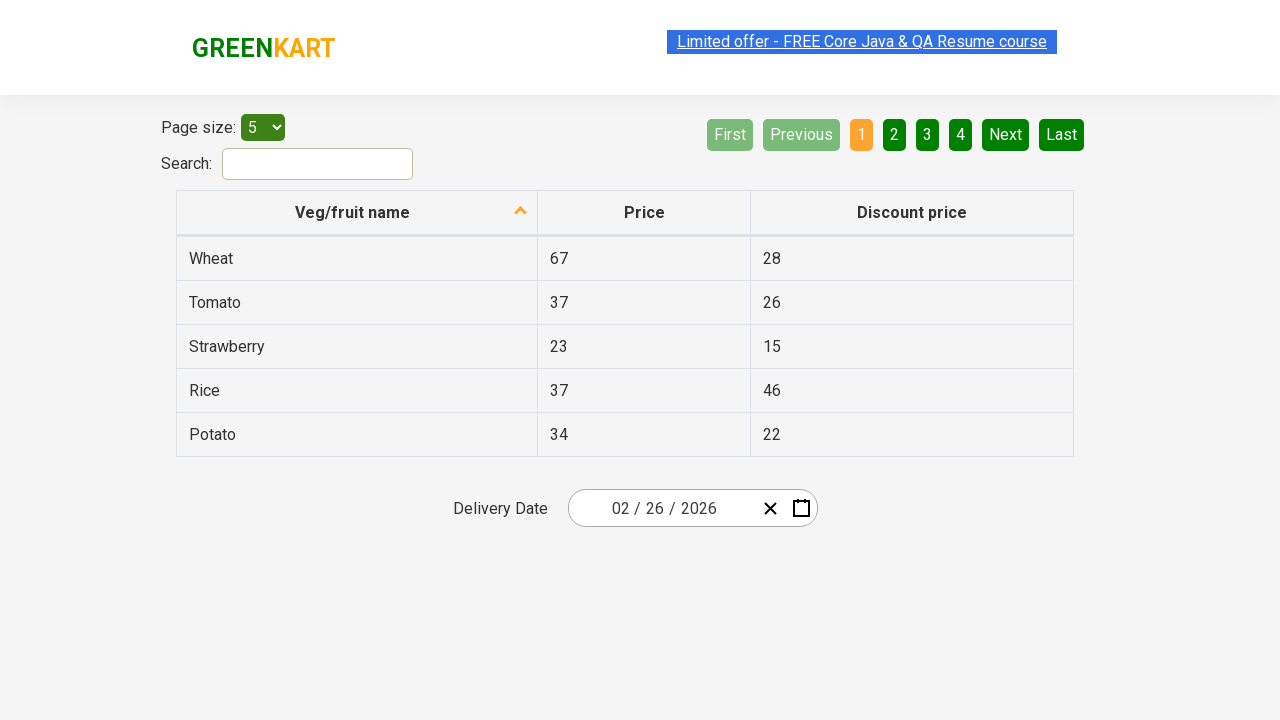

Retrieved all items from first column of table
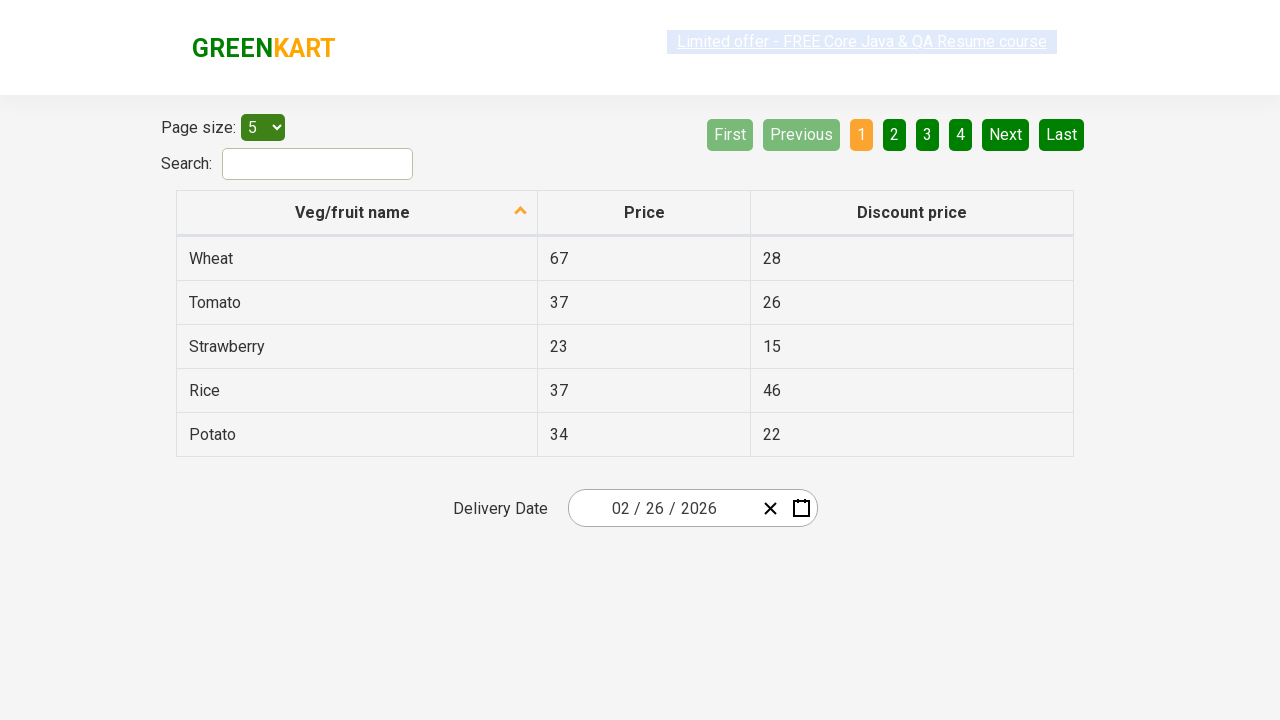

Retrieved all rows from current page
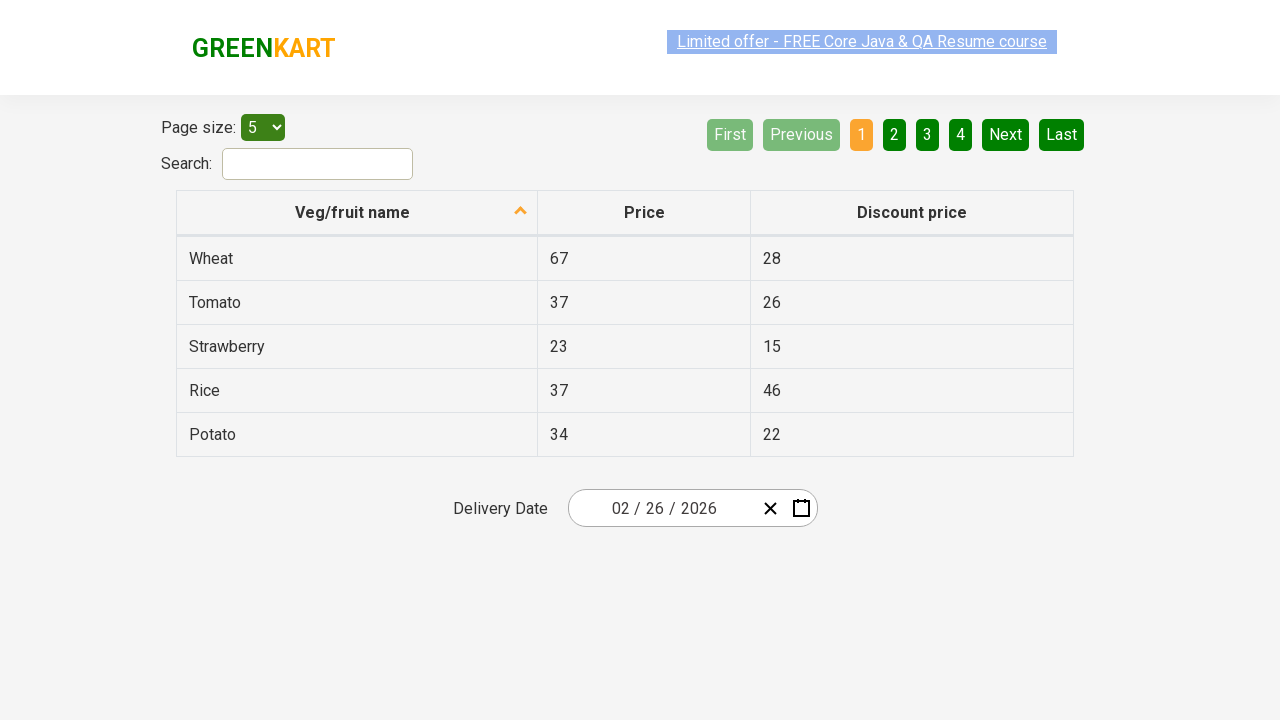

Checked for Next button availability
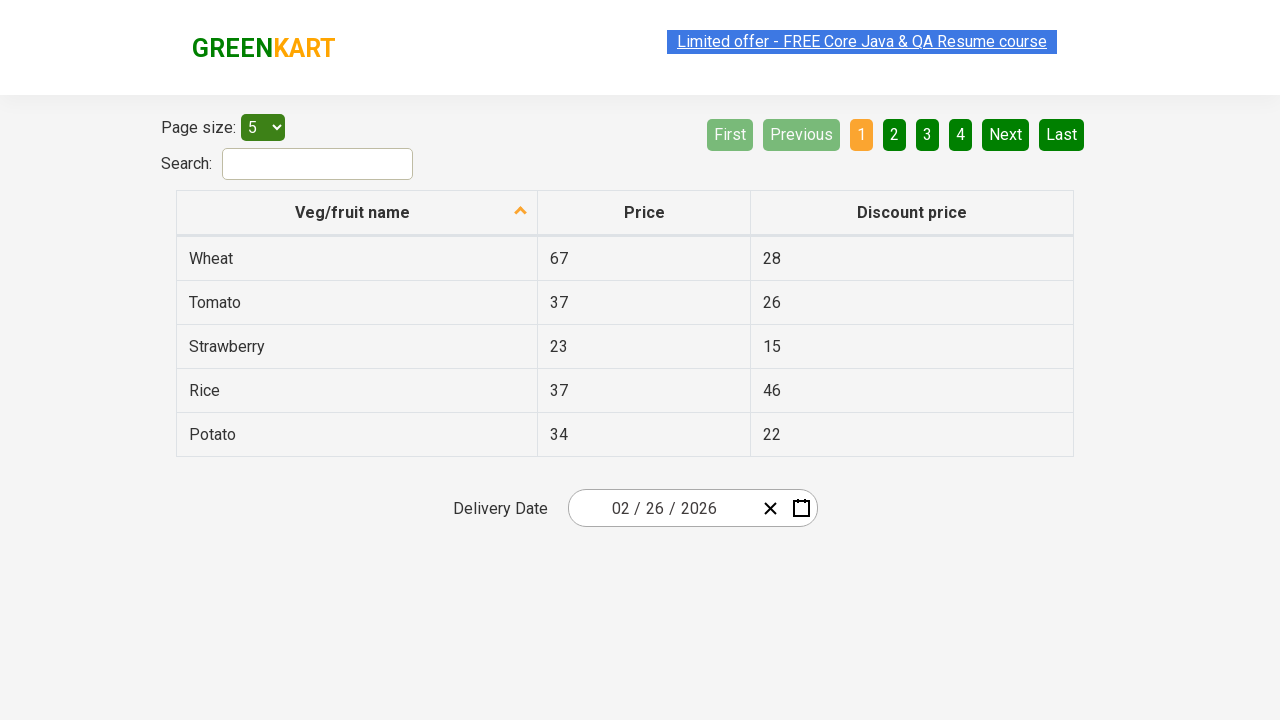

Clicked Next button to navigate to next page at (1006, 134) on [aria-label='Next']
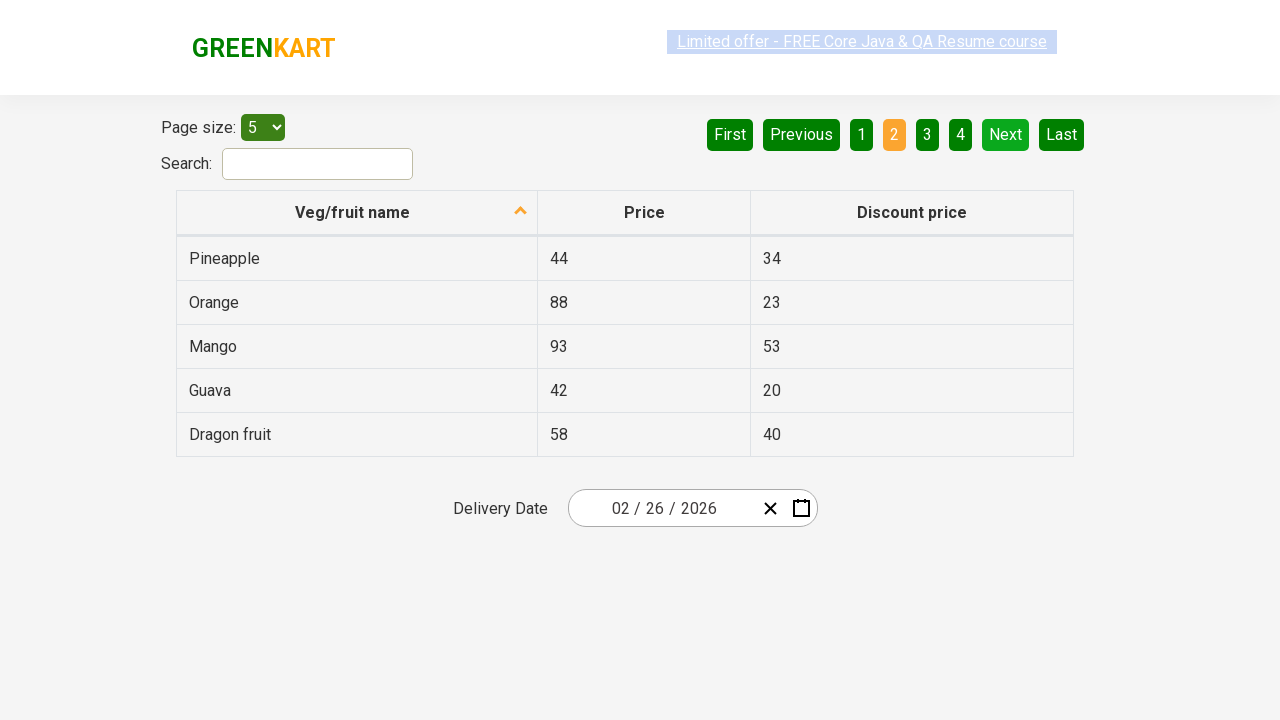

Waited for next page table to load
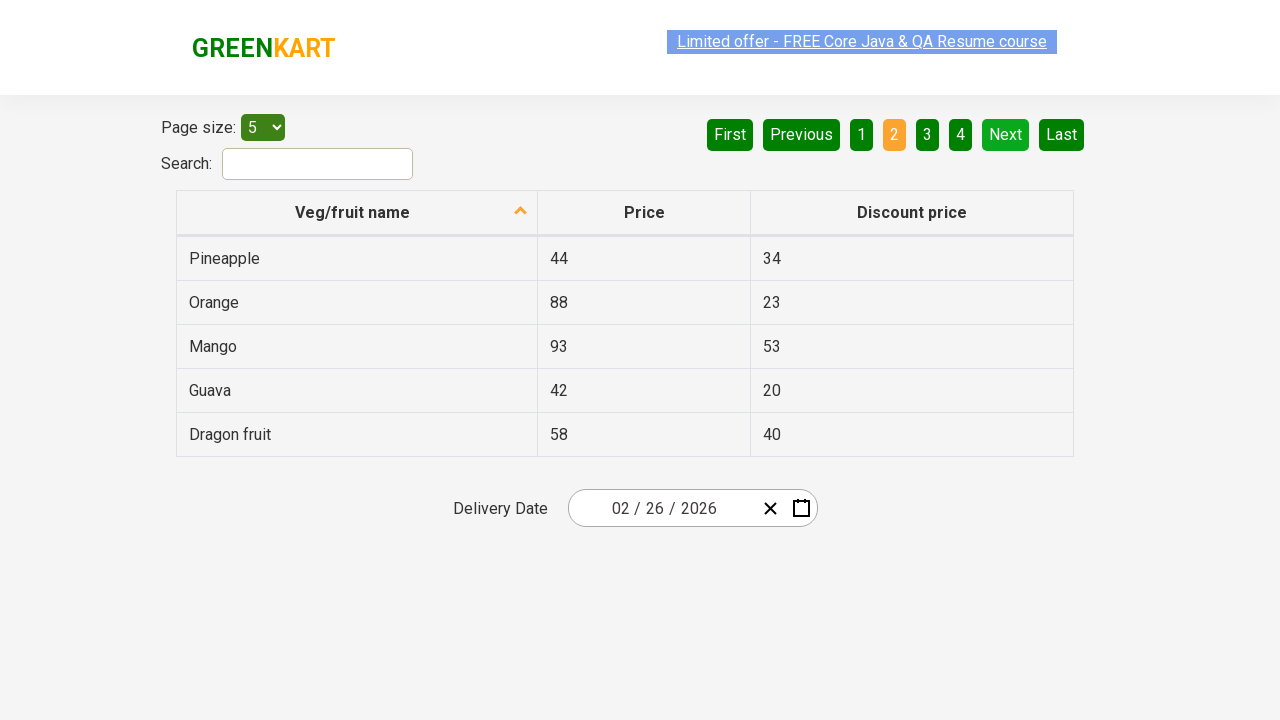

Retrieved all rows from current page
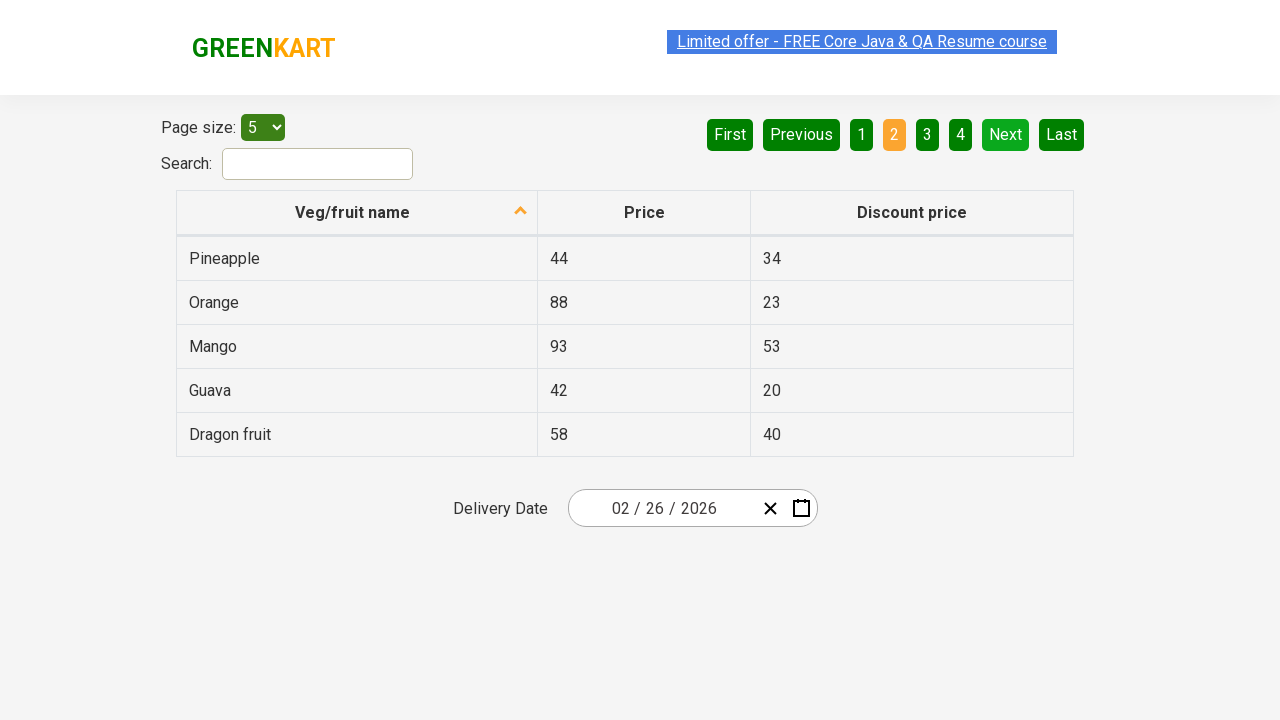

Found Orange in table with price: 88
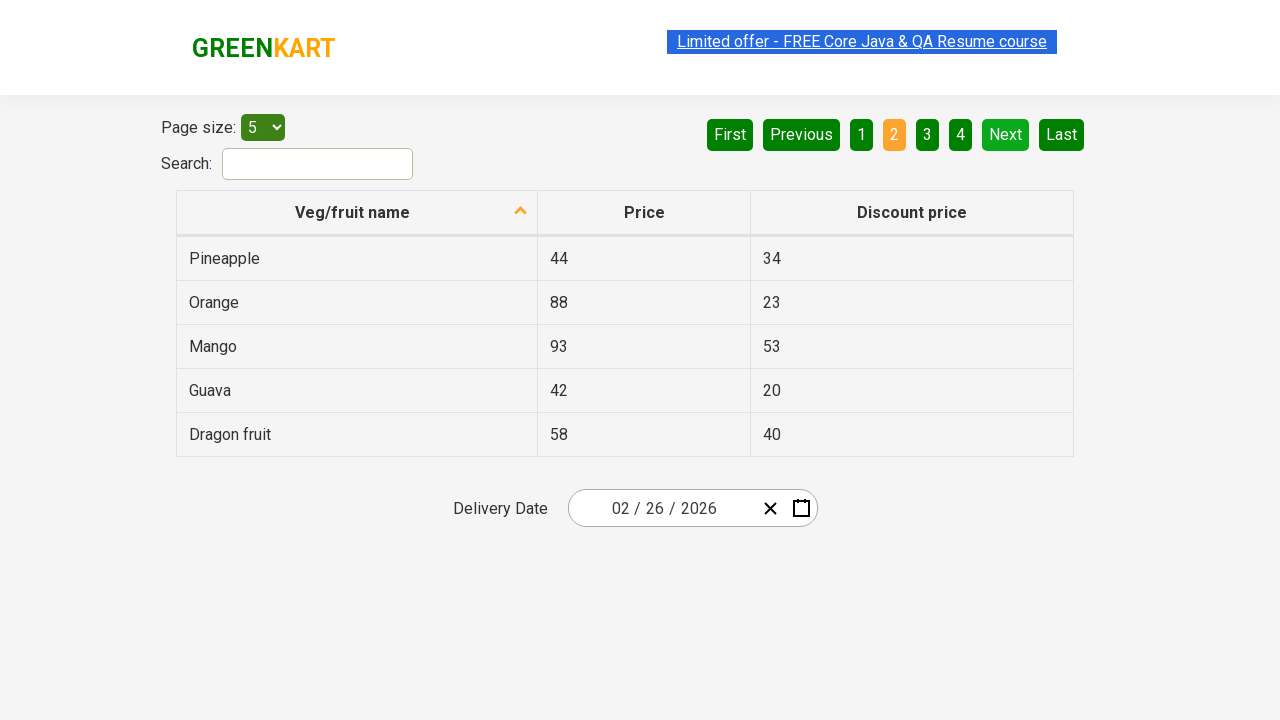

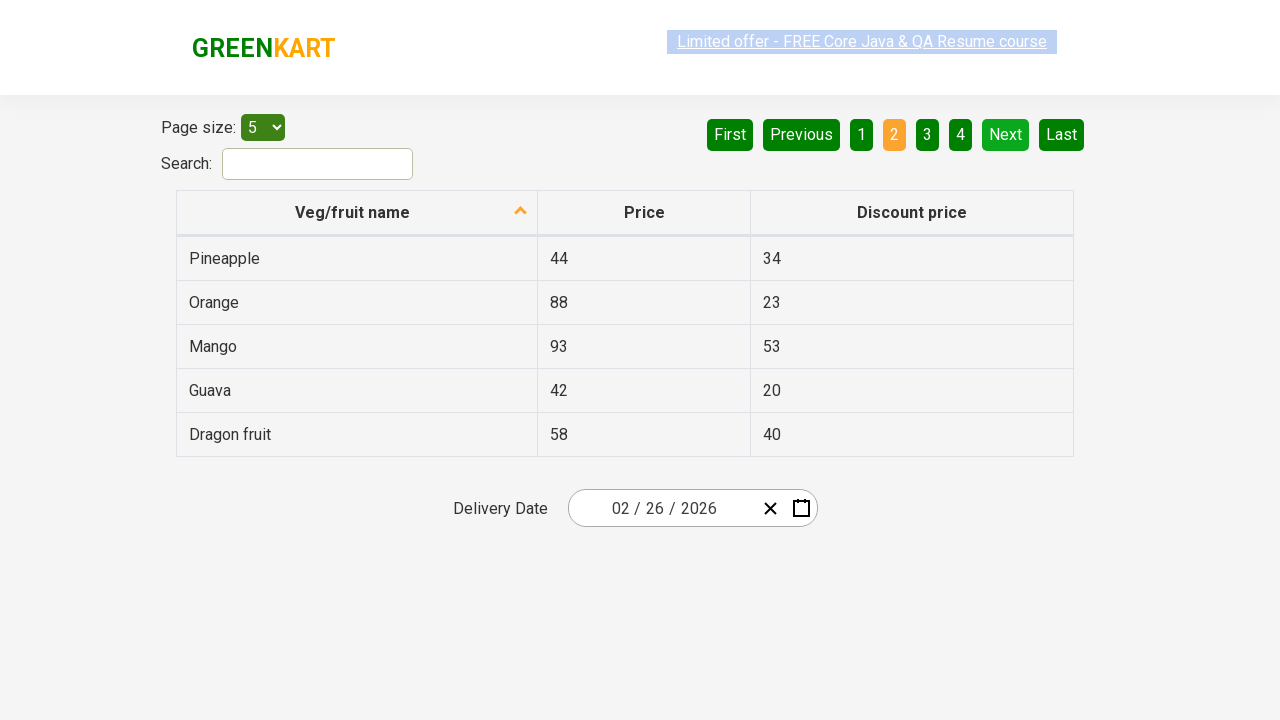